Tests drag and drop functionality by dragging an element from a source location and dropping it onto a target destination element

Starting URL: http://testautomationpractice.blogspot.com

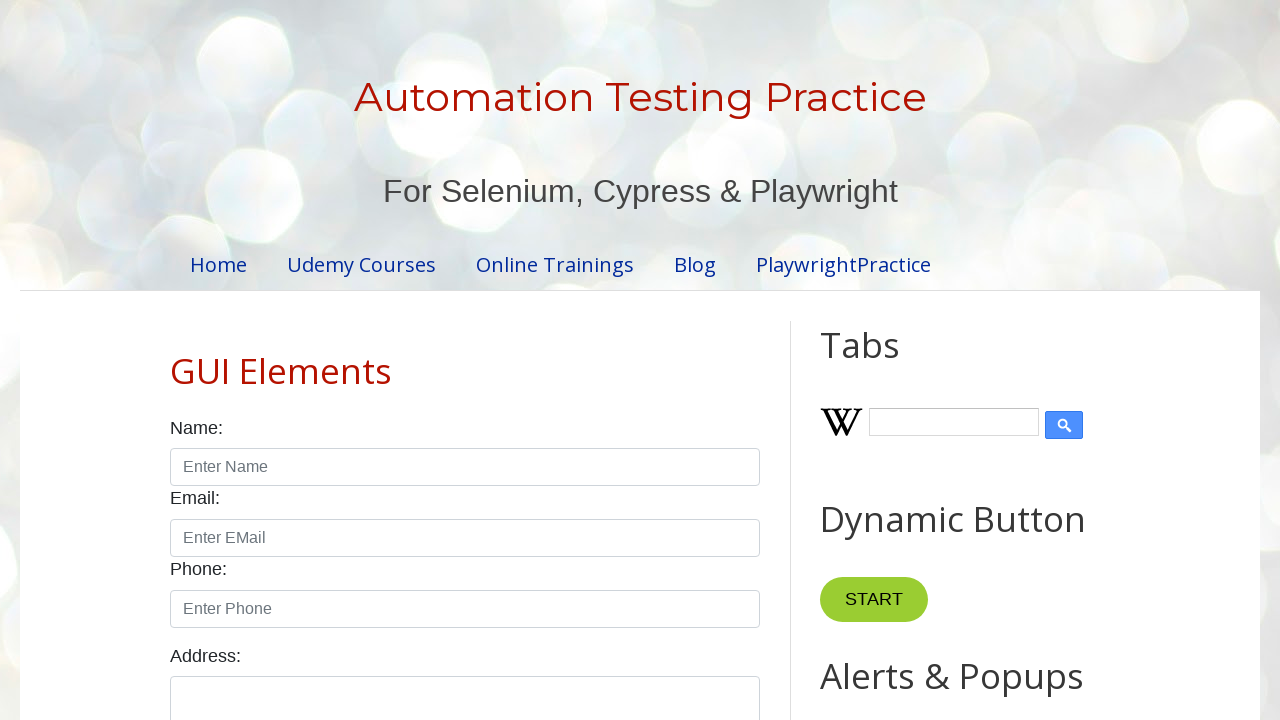

Located draggable source element
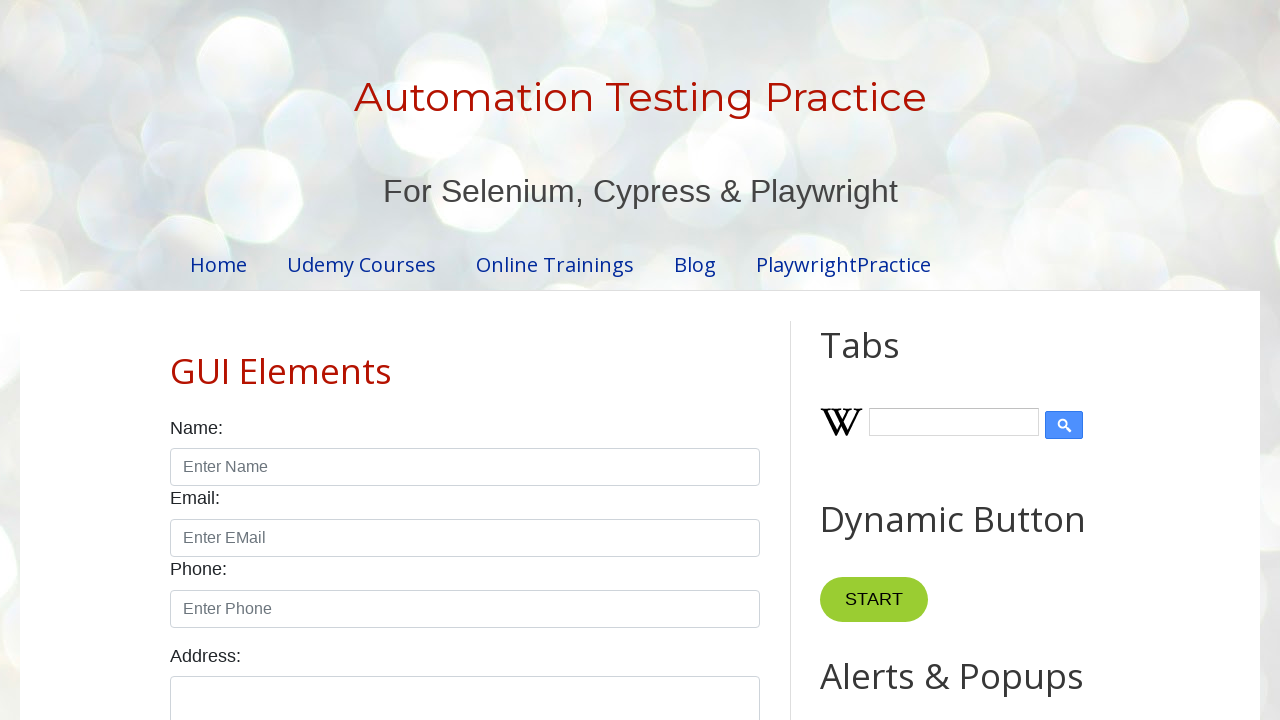

Located droppable destination element
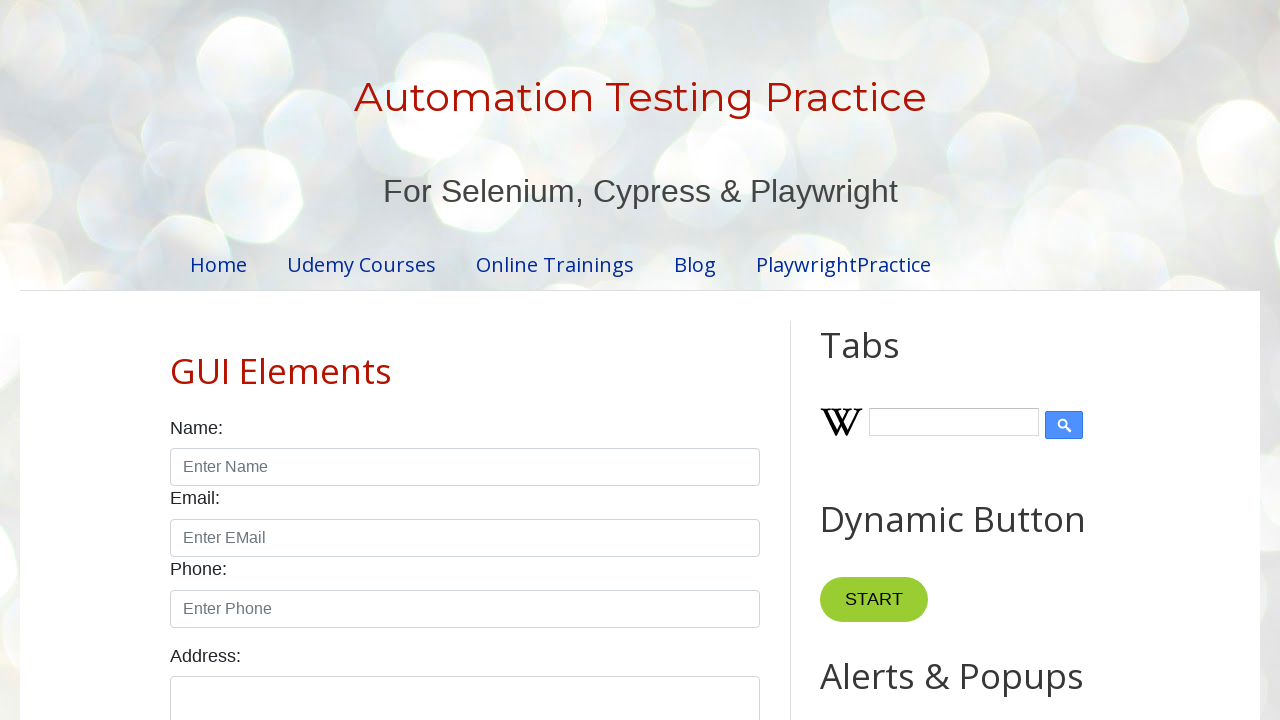

Dragged source element to destination element at (1015, 386)
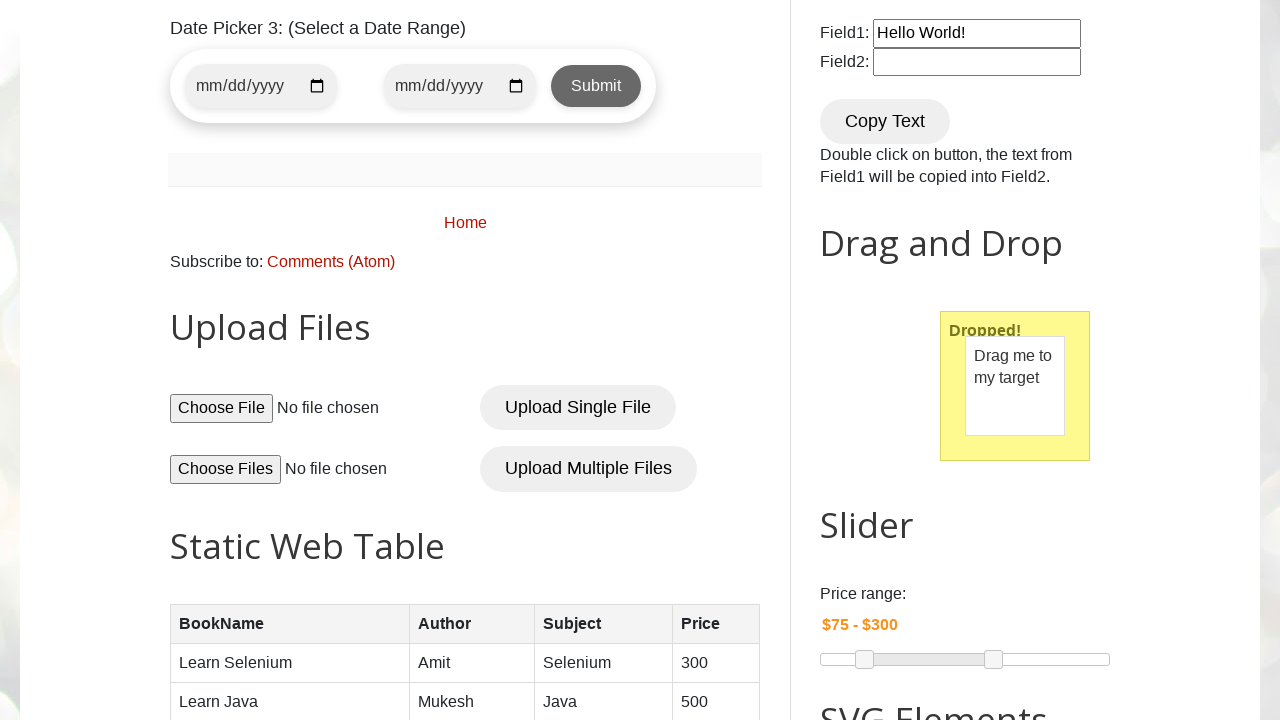

Waited for drag and drop animation to complete
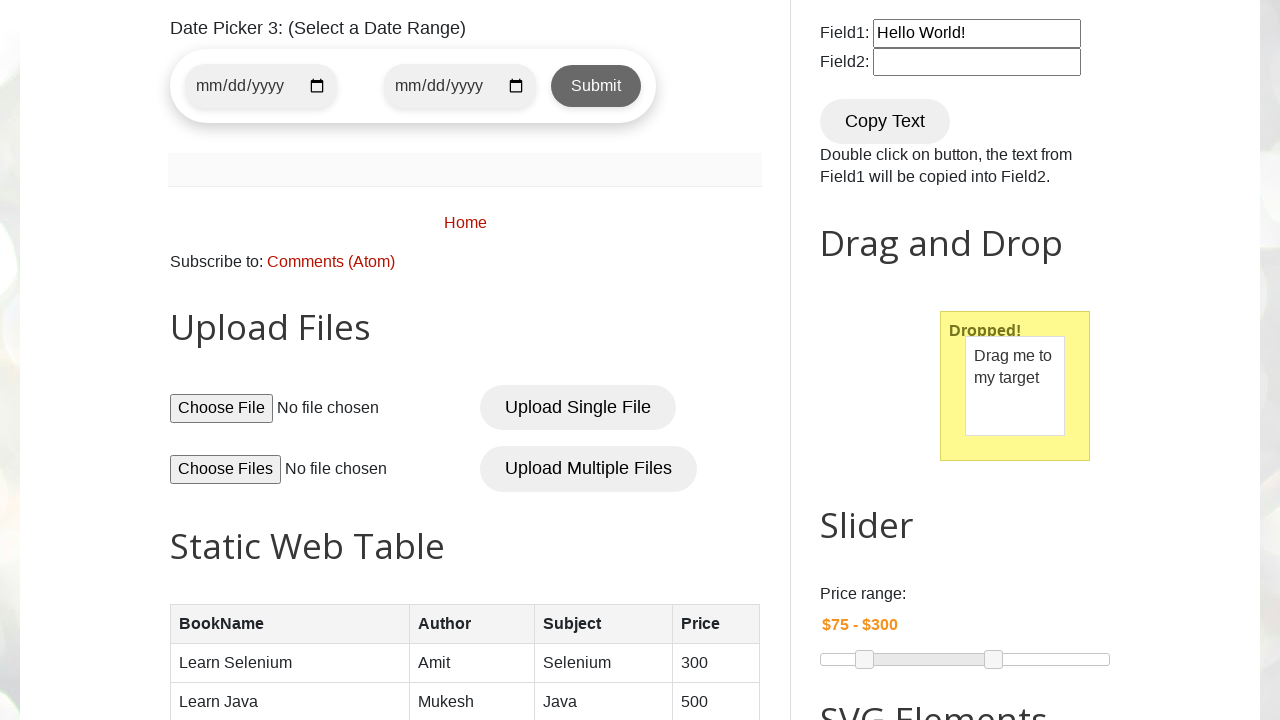

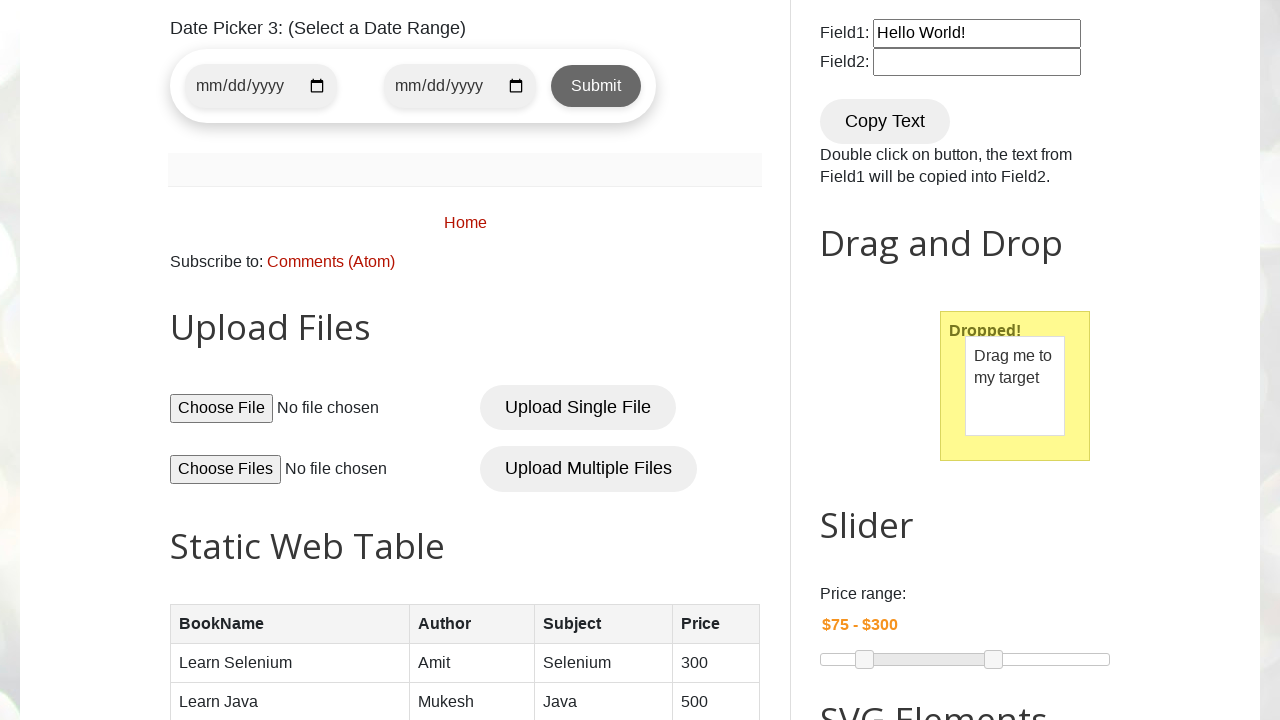